Navigates to the challenging DOM page and verifies that table elements in the fourth column are present

Starting URL: https://the-internet.herokuapp.com/challenging_dom

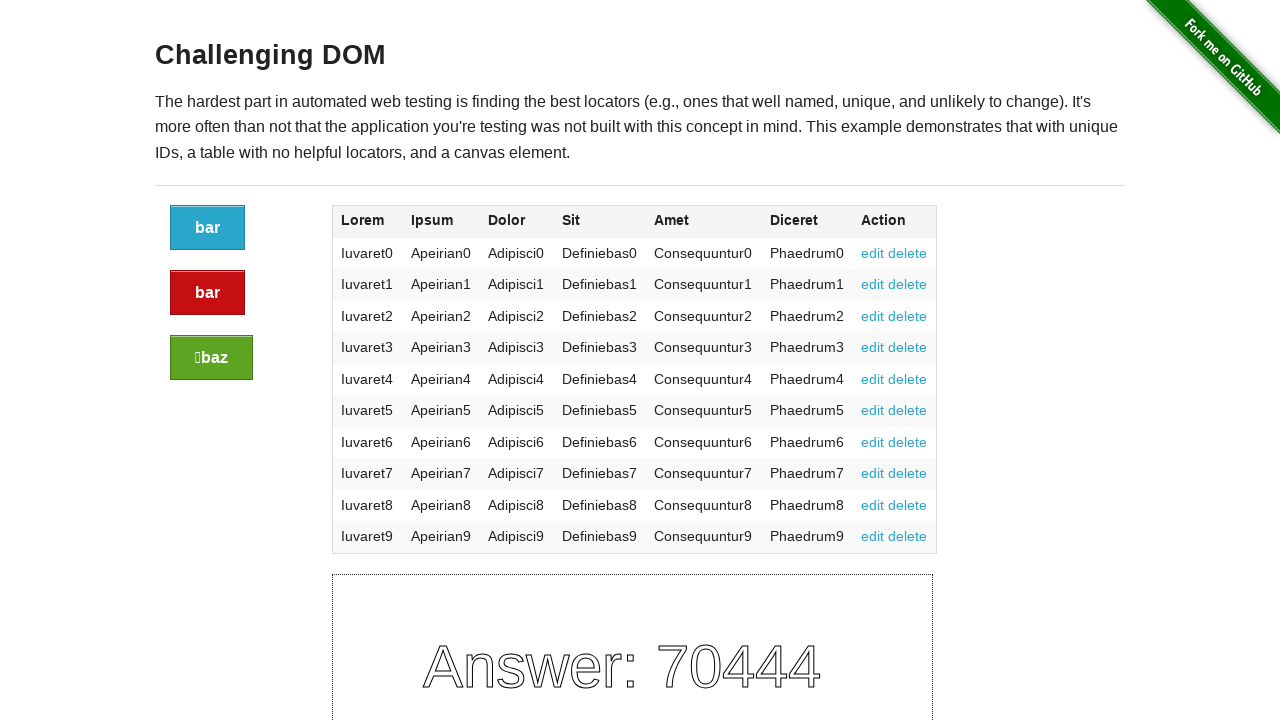

Navigated to challenging DOM page
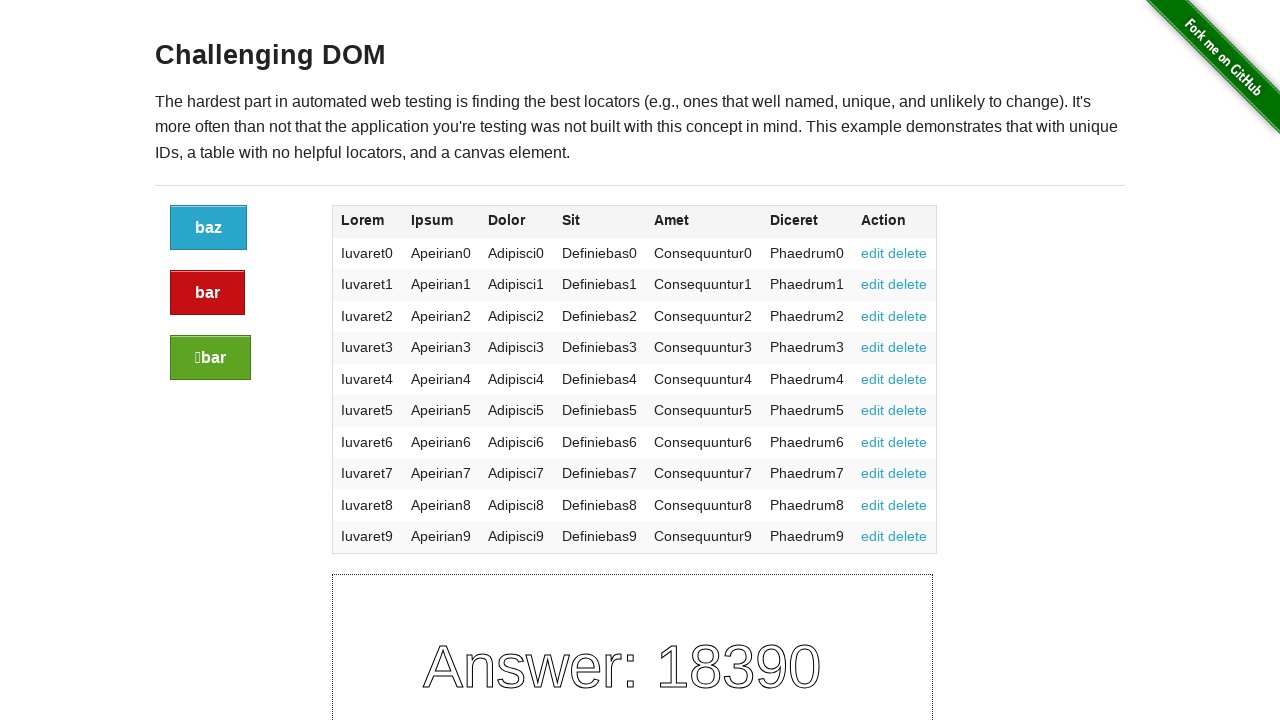

Waited for table fourth column cells to load
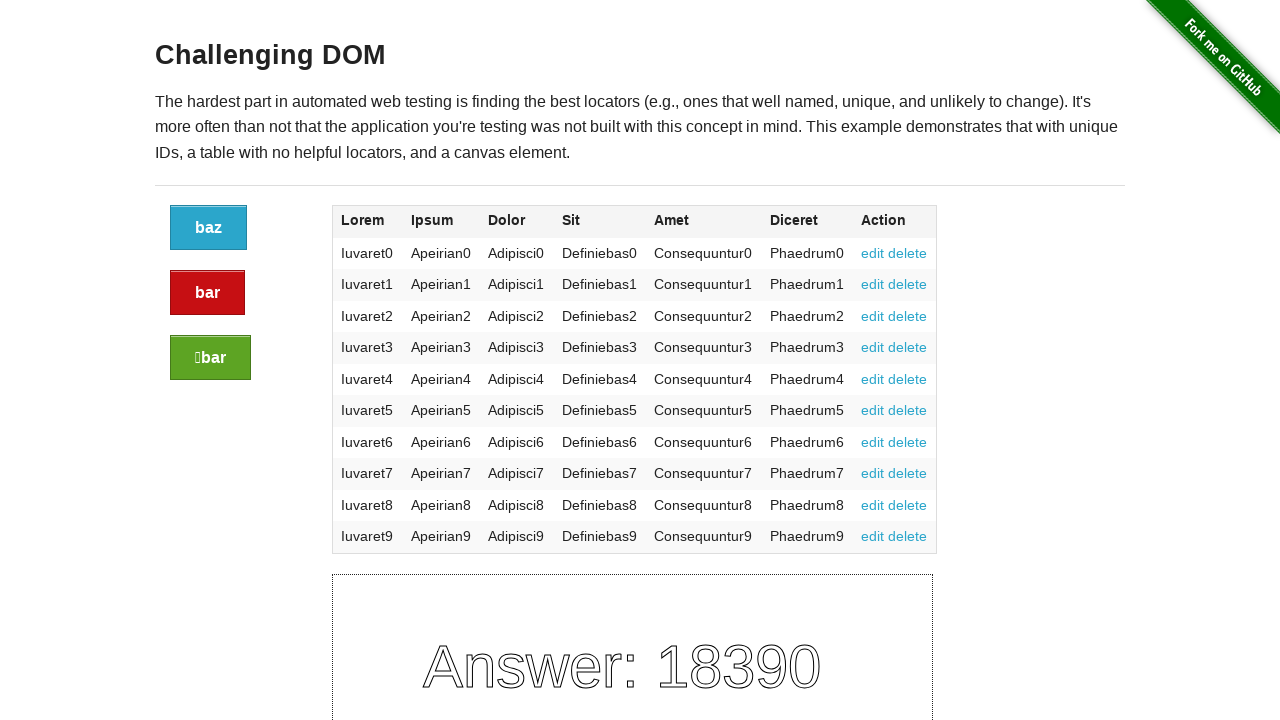

Located all fourth column cells in table
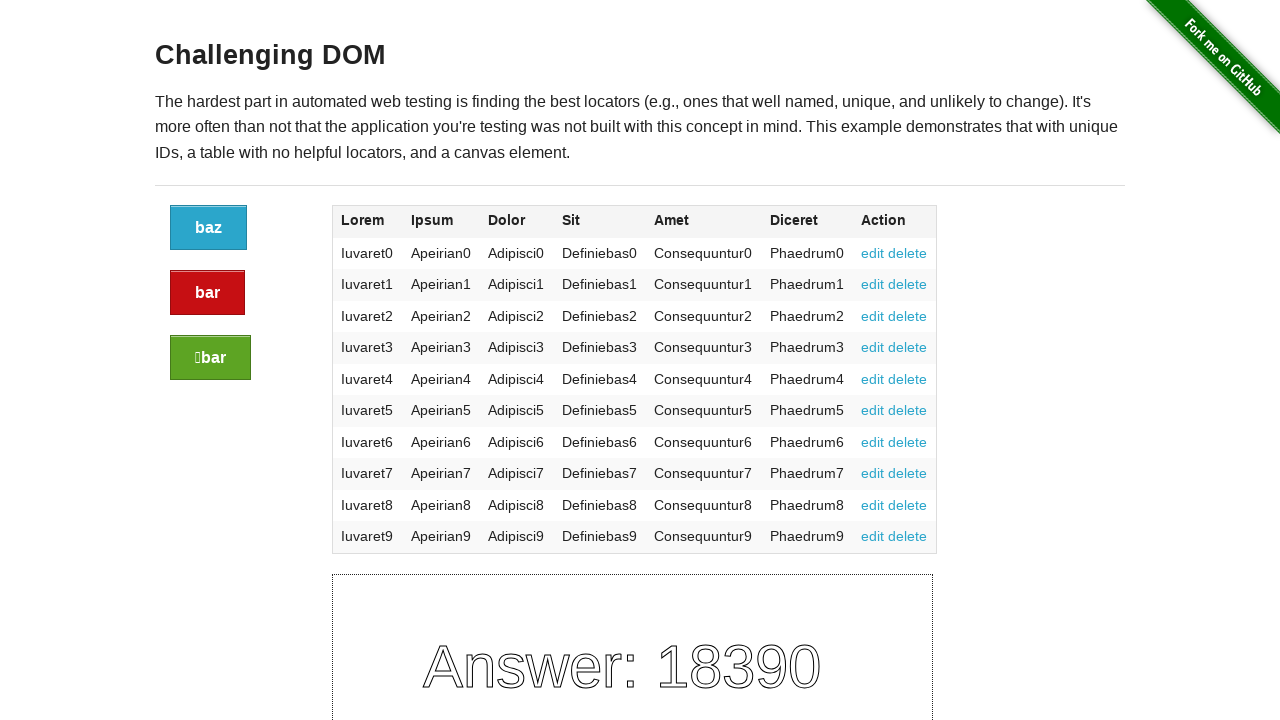

Verified that fourth column cells are present
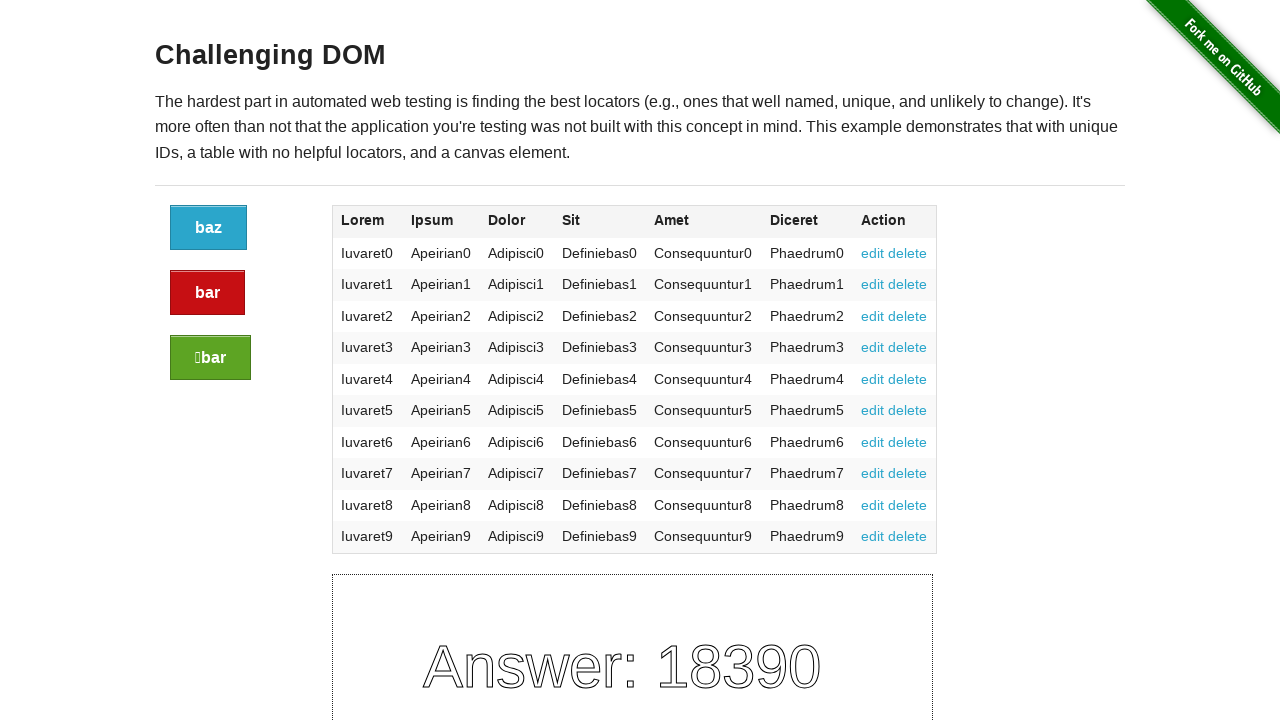

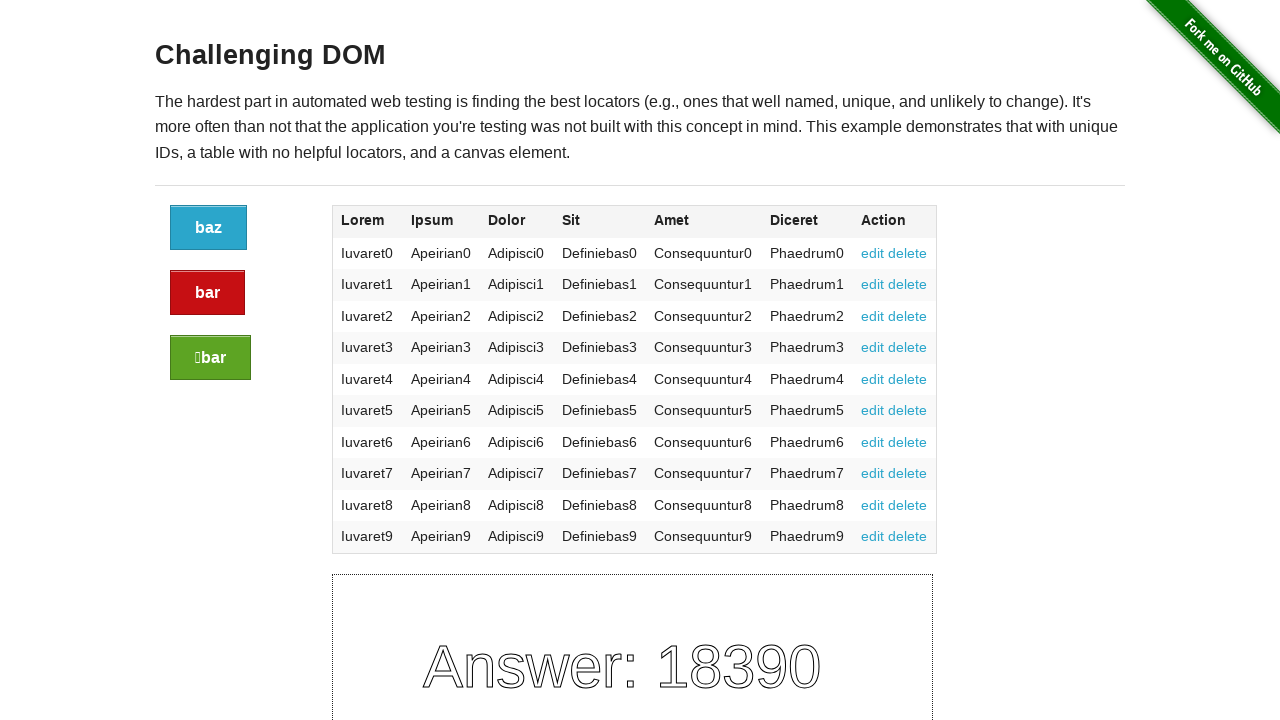